Counts the number of anchor (link) elements on the OpenCart homepage

Starting URL: https://naveenautomationlabs.com/opencart/

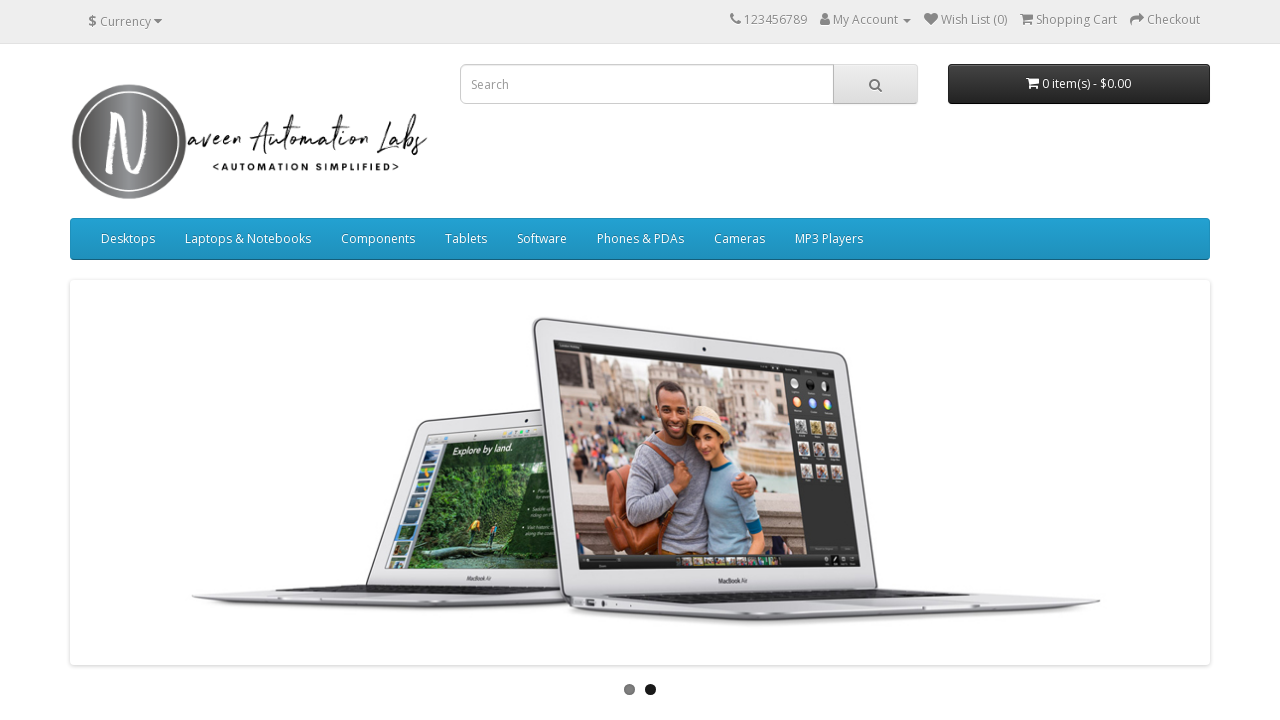

Located all anchor elements on the OpenCart homepage
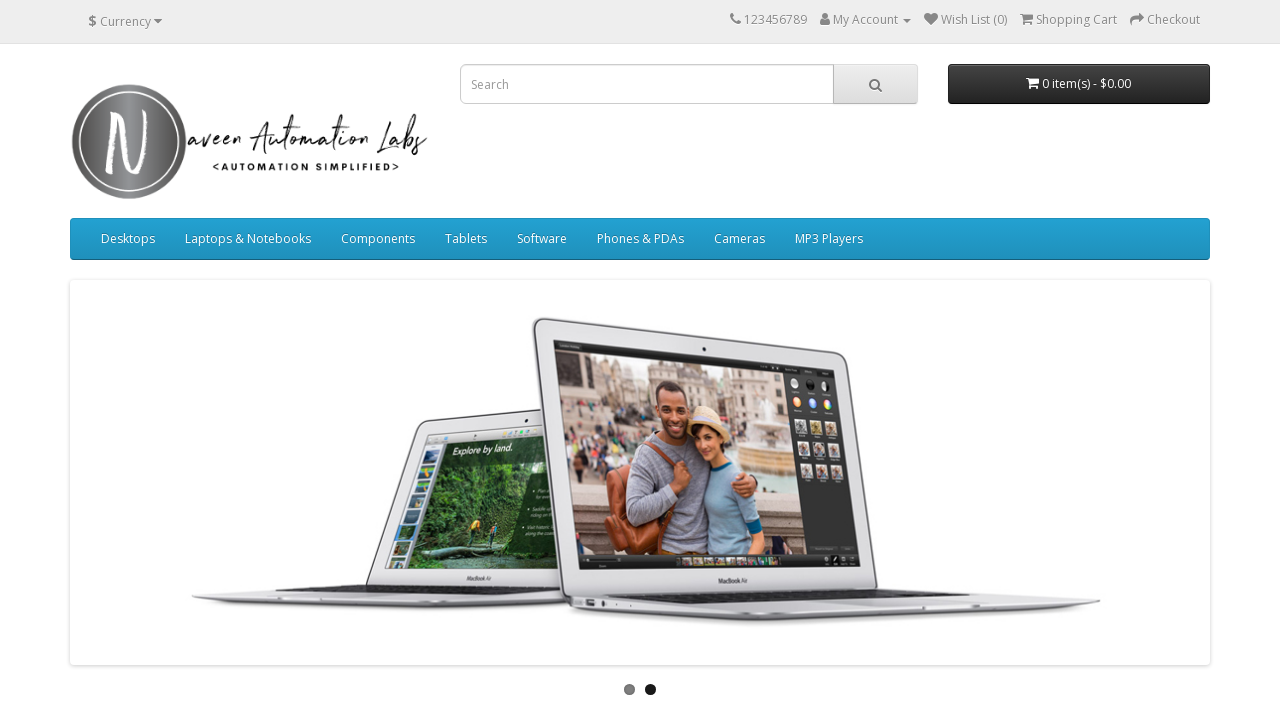

Counted 73 anchor elements on the page
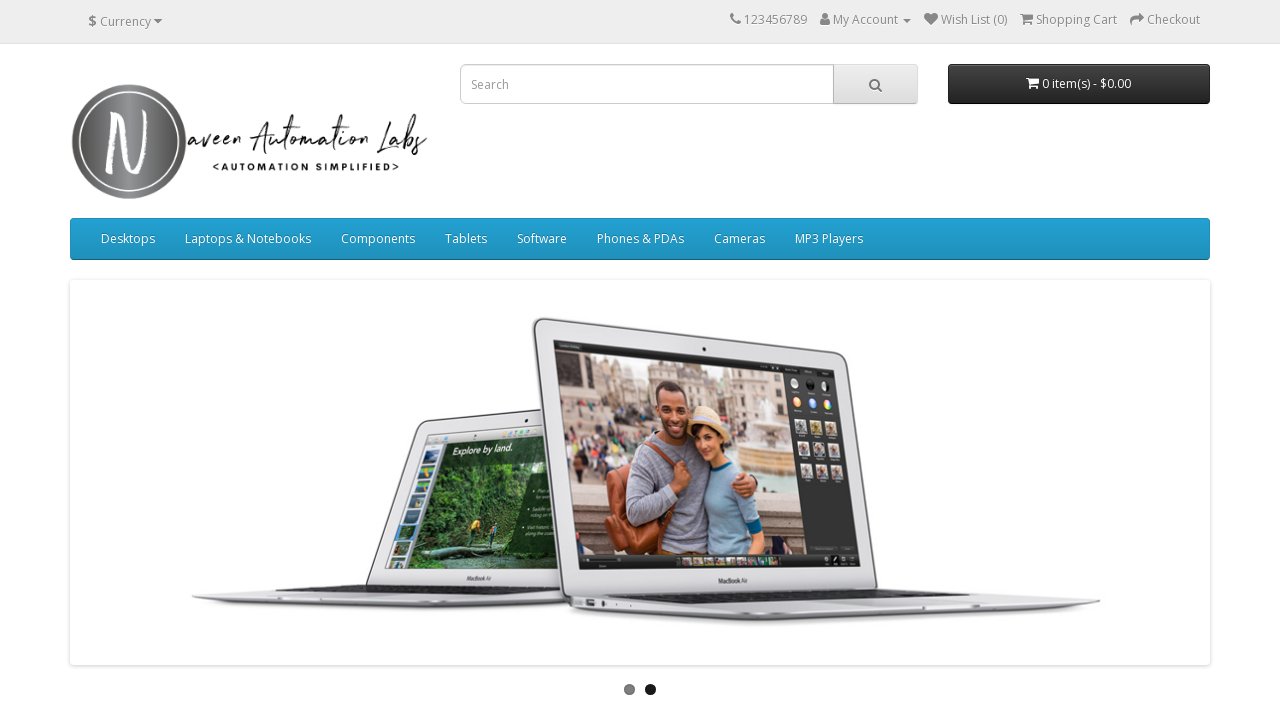

Printed link count: 73
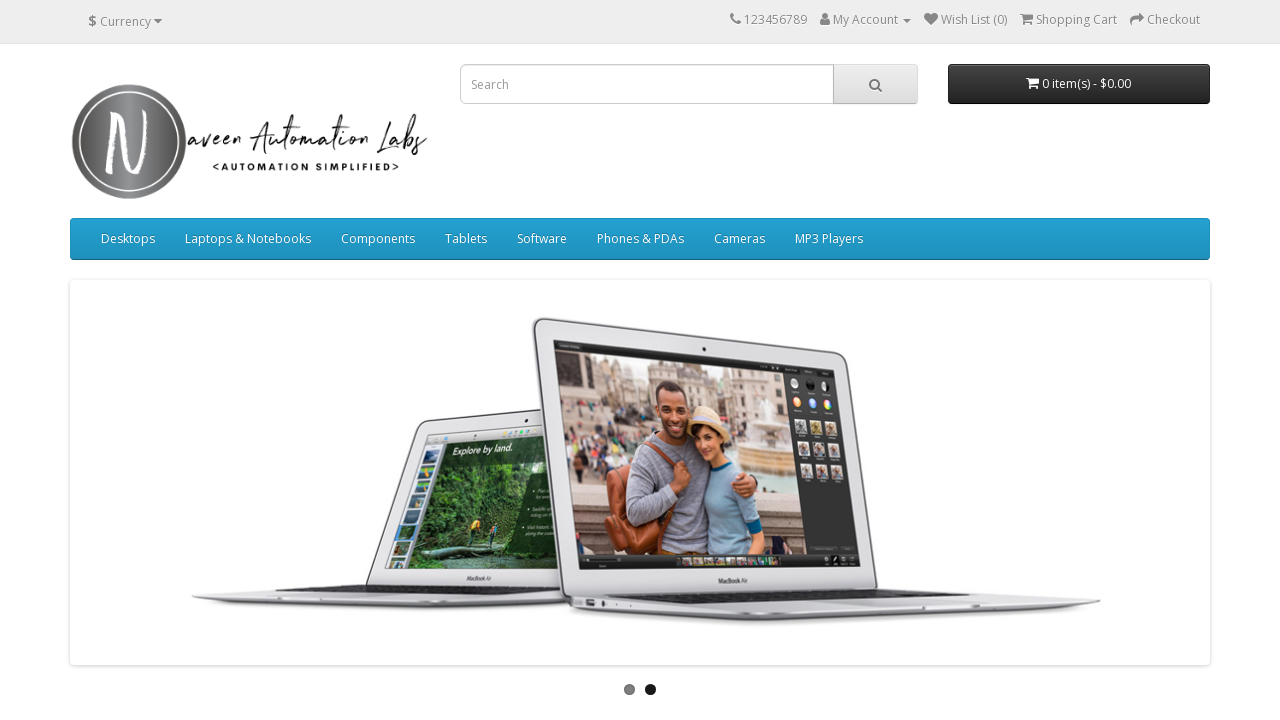

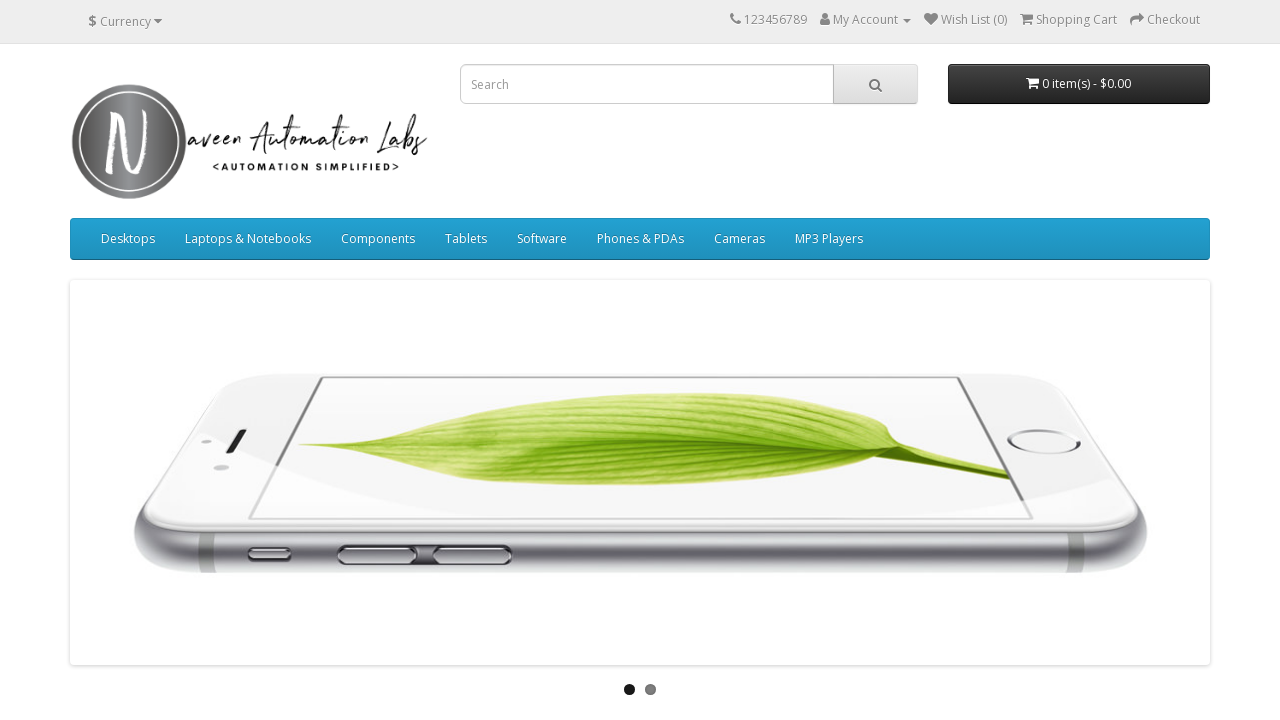